Opens the OrangeHRM demo site, clears browser cache, and verifies the URL contains the expected domain string.

Starting URL: https://opensource-demo.orangehrmlive.com/

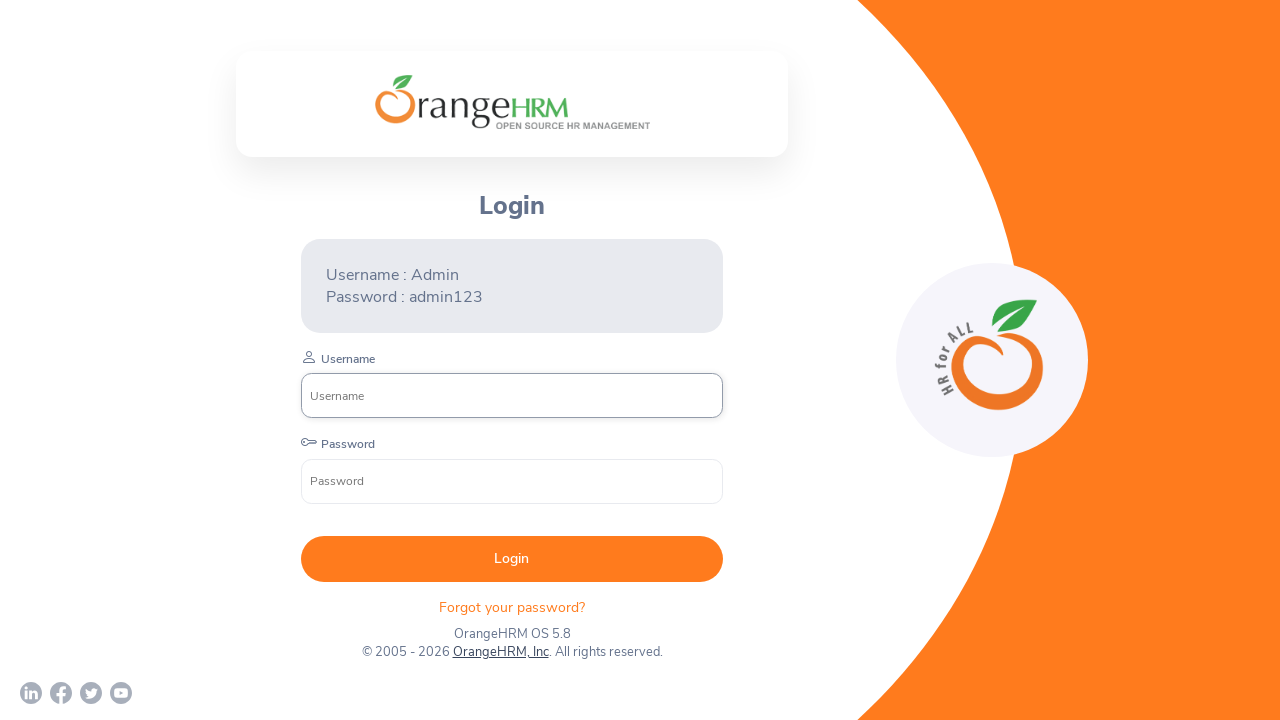

Cleared browser cookies and cache
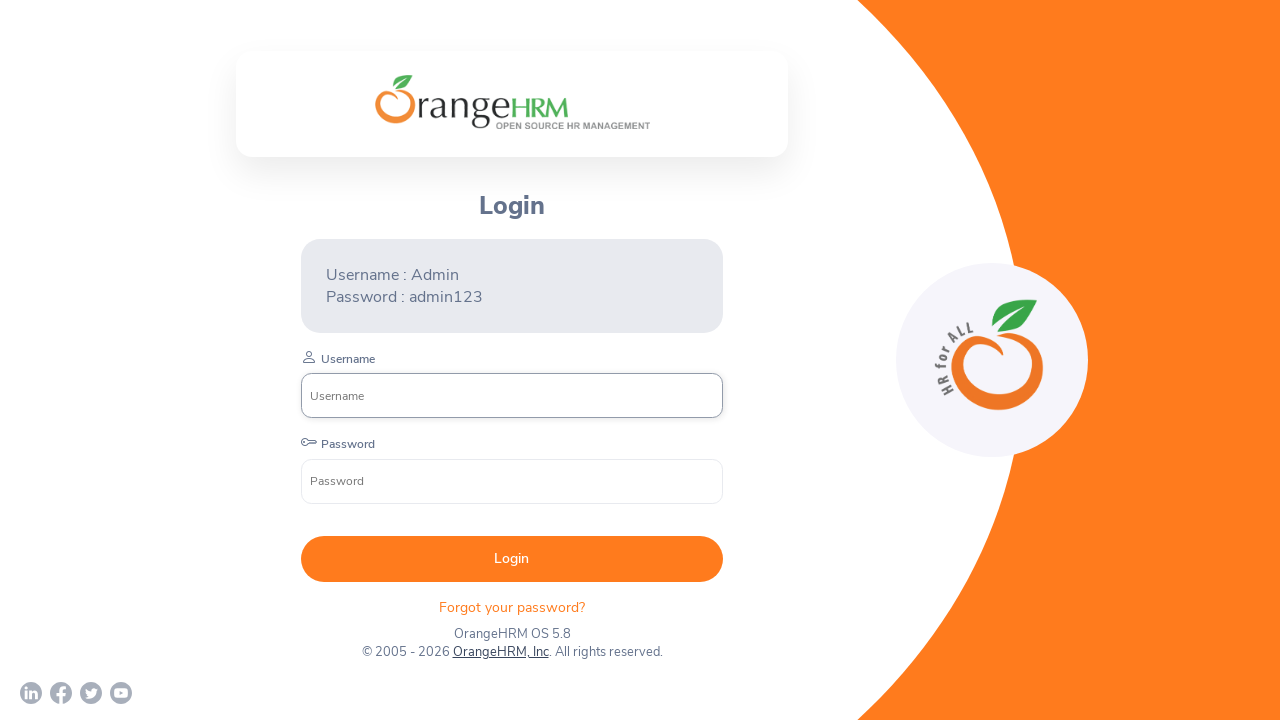

Verified URL contains 'orangehrm' domain string
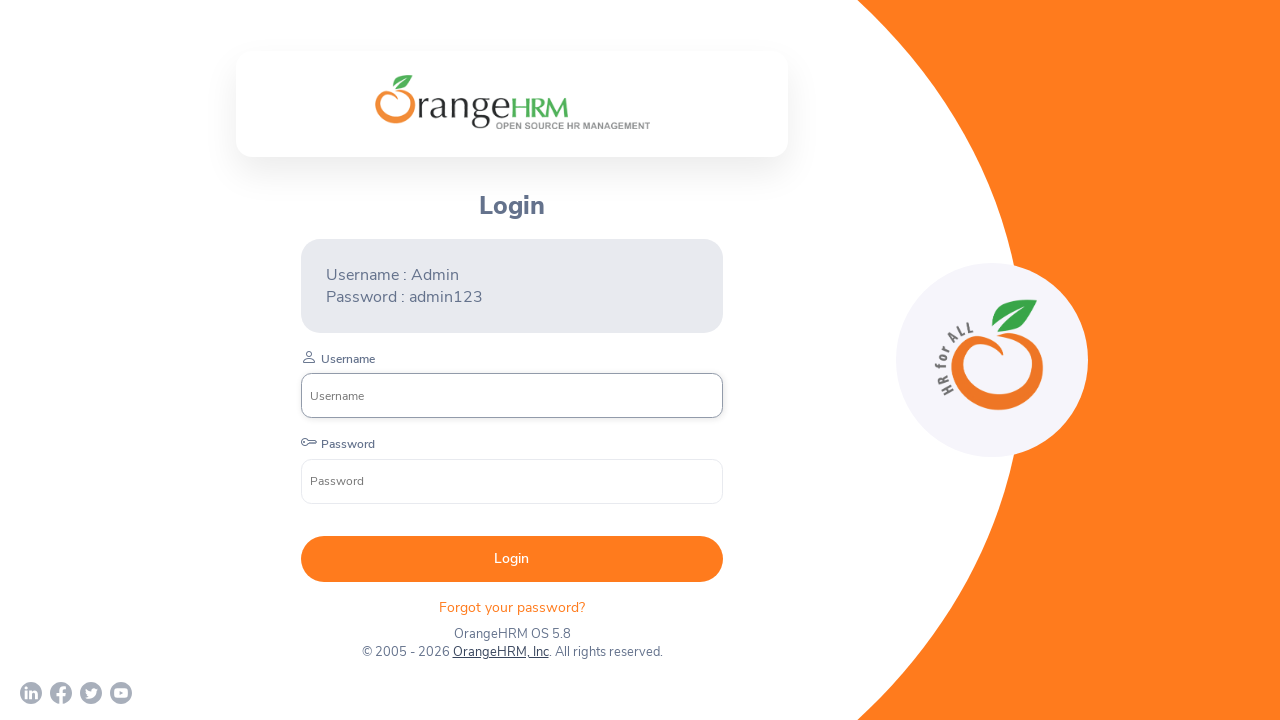

Retrieved page source content
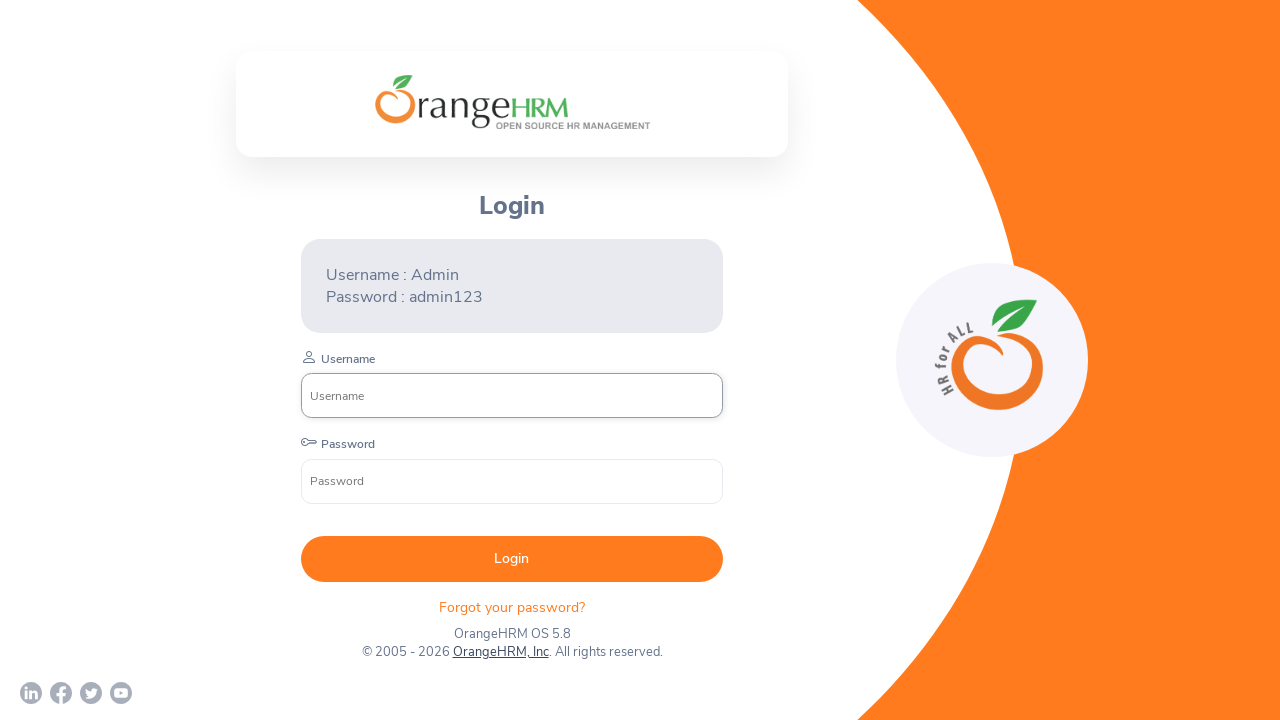

Waited for page to reach domcontentloaded state
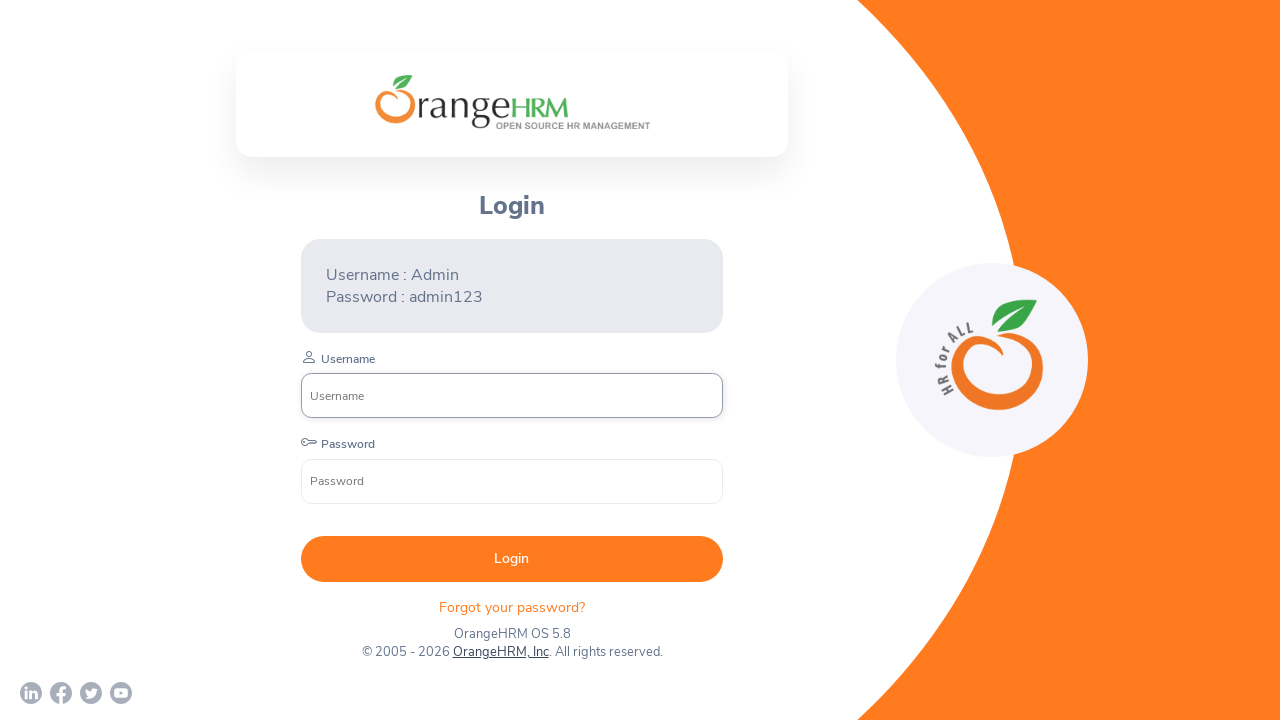

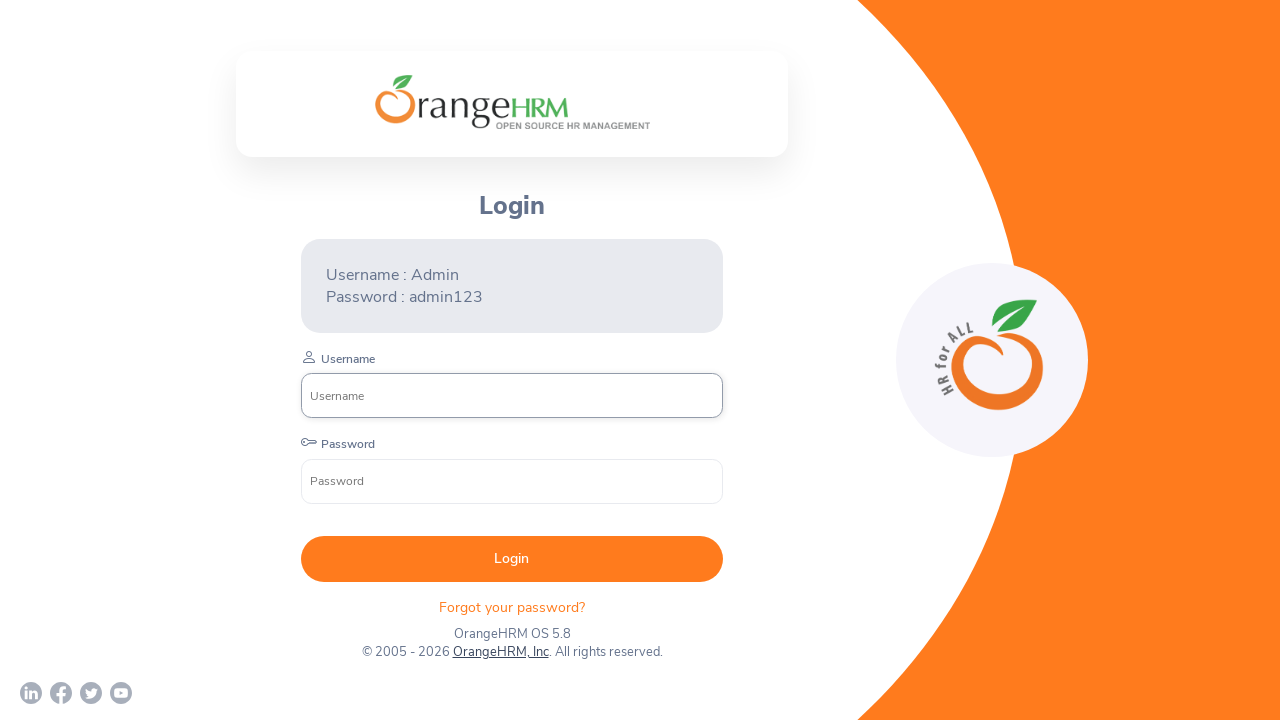